Tests a registration form by entering first name, last name, email, and phone number, then clearing name fields, selecting a gender radio button, and clicking multiple checkboxes.

Starting URL: https://demo.automationtesting.in/Register.html

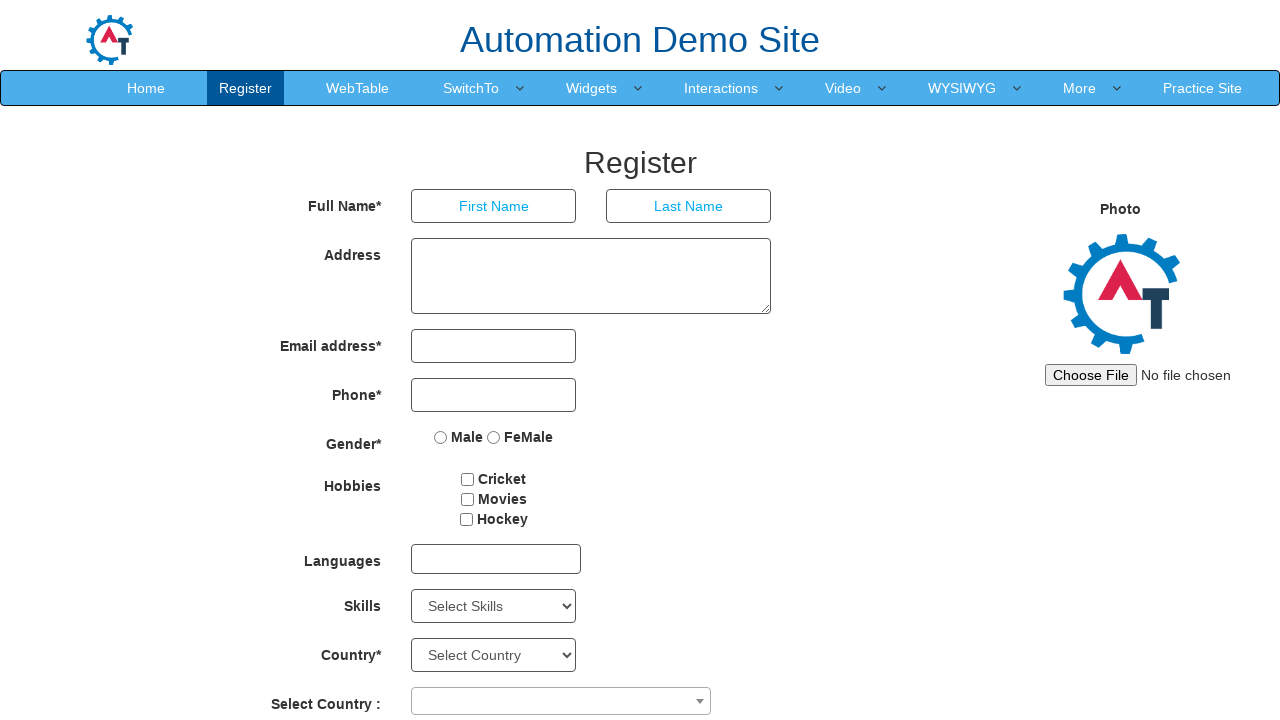

Entered 'John' in first name field on //*[@id='basicBootstrapForm']/div[1]/div[1]/input
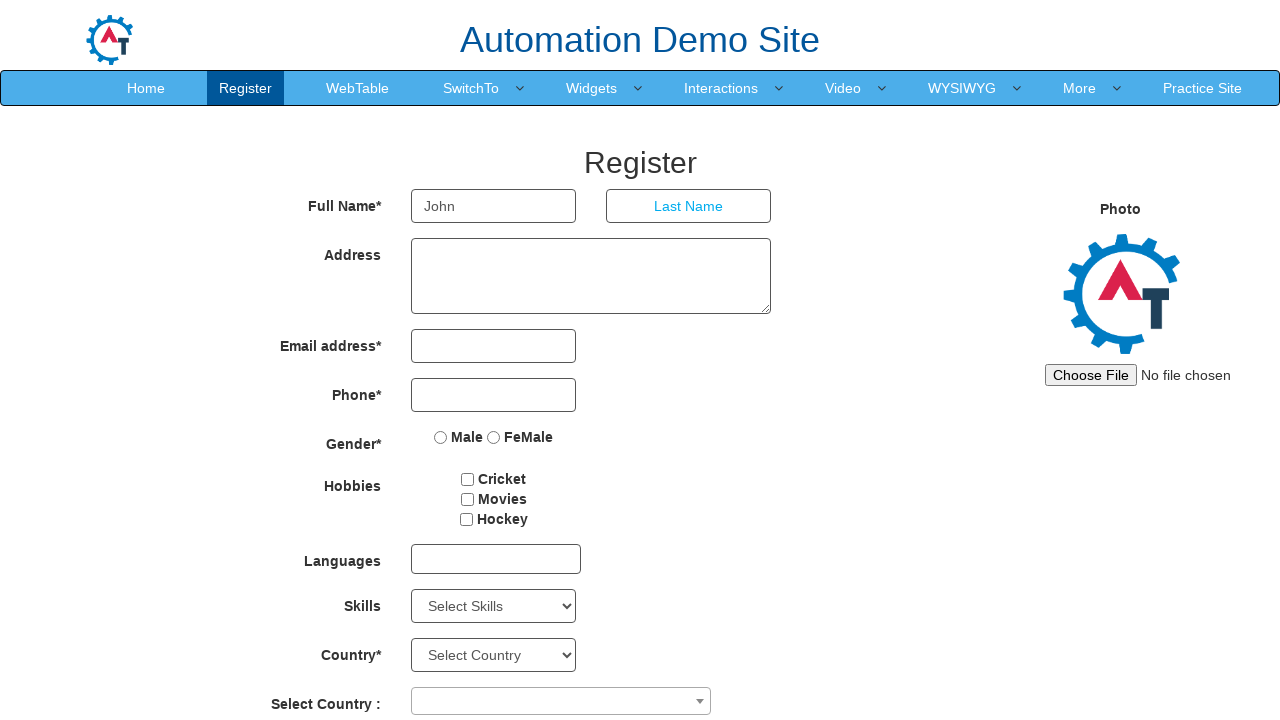

Entered 'Doe' in last name field on //*[@id='basicBootstrapForm']/div[1]/div[2]/input
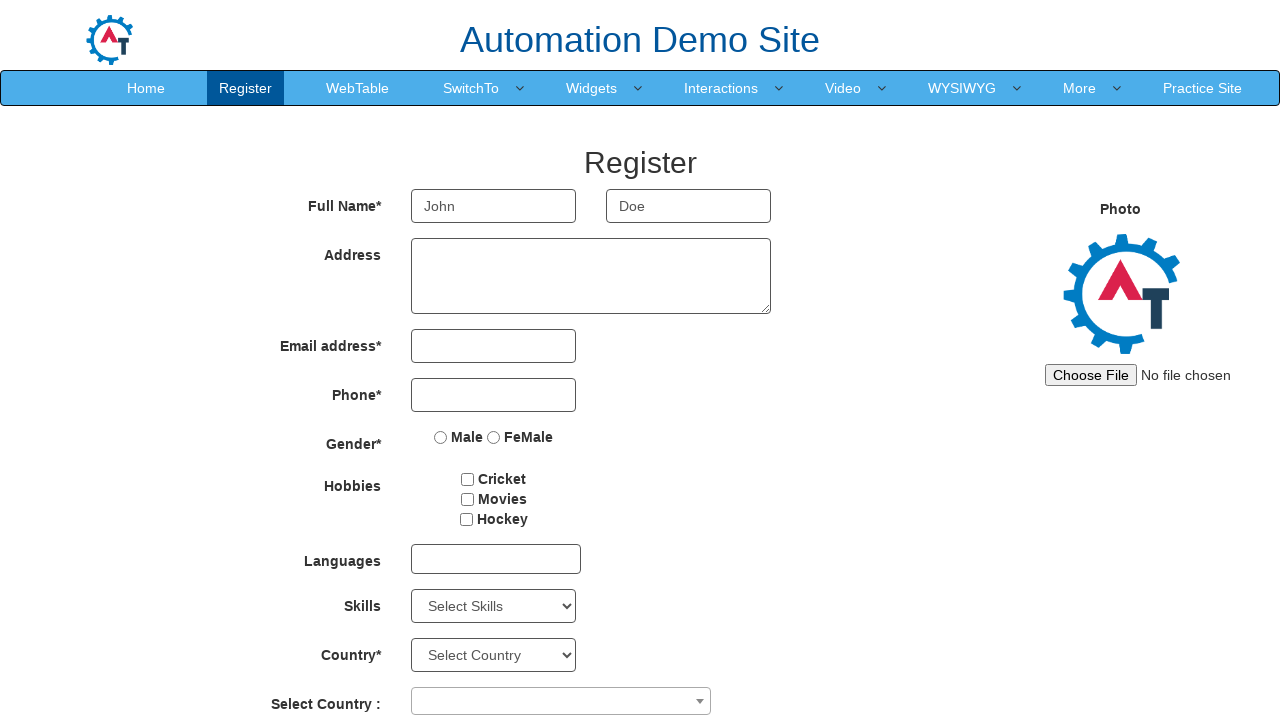

Cleared first name field on xpath=//*[@id='basicBootstrapForm']/div[1]/div[1]/input
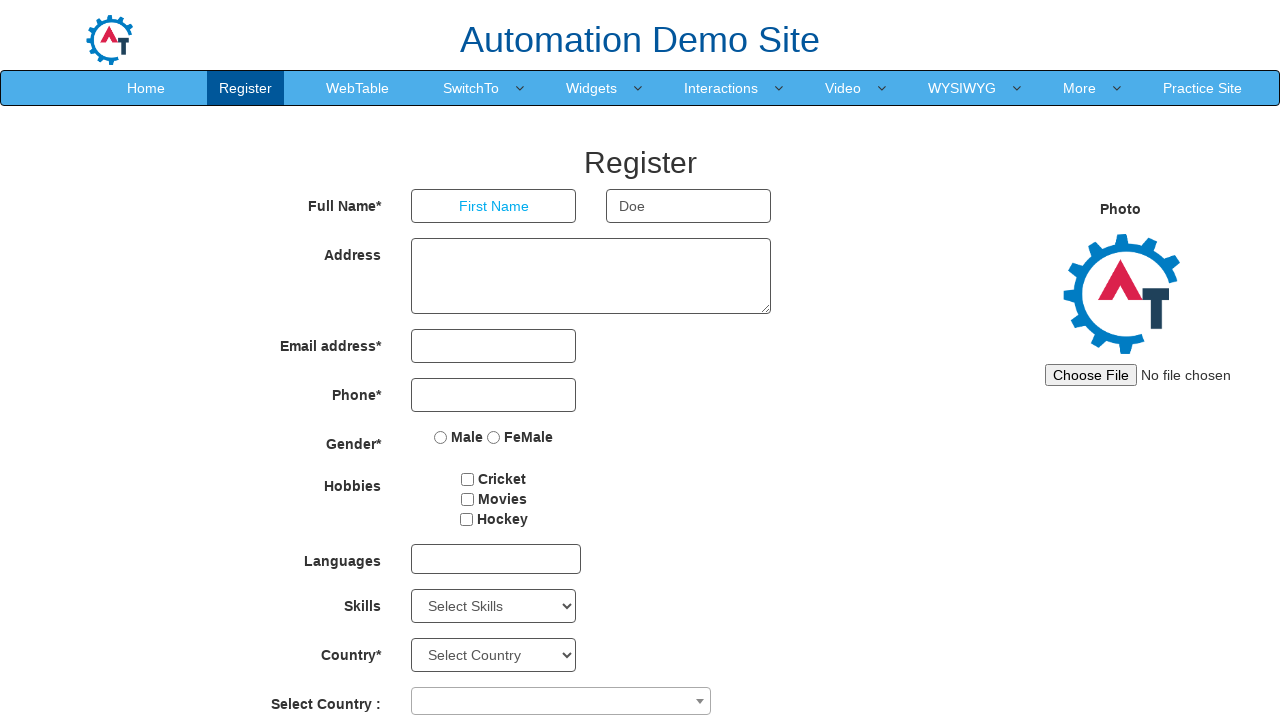

Cleared last name field on xpath=//*[@id='basicBootstrapForm']/div[1]/div[2]/input
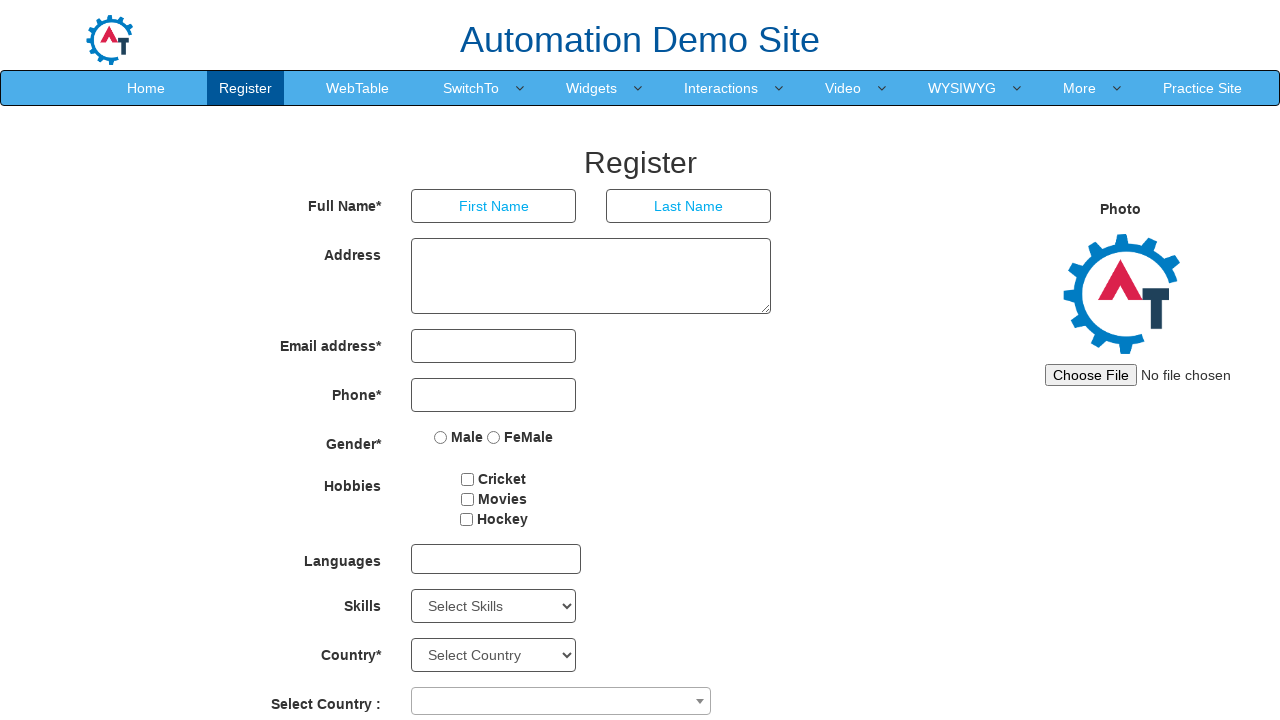

Entered 'email@gmail.com' in email field on #eid > input
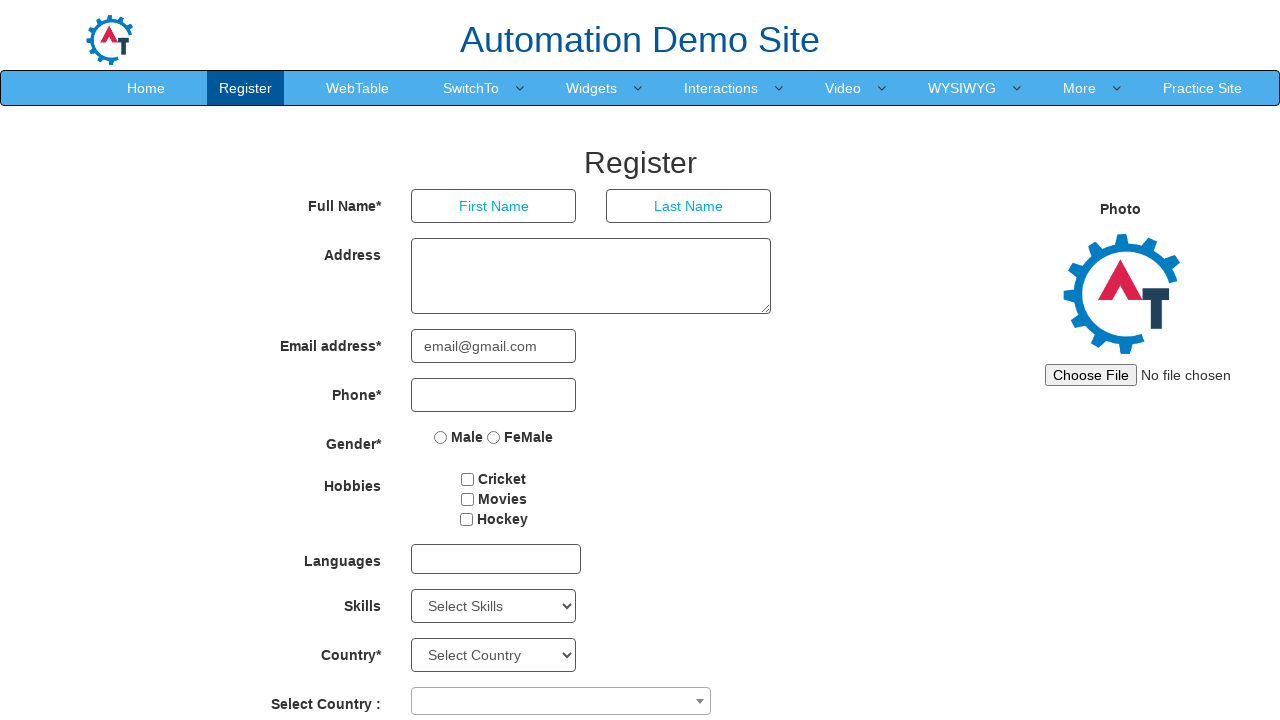

Entered '2397777777' in phone number field on //*[@id='basicBootstrapForm']/div[4]/div/input
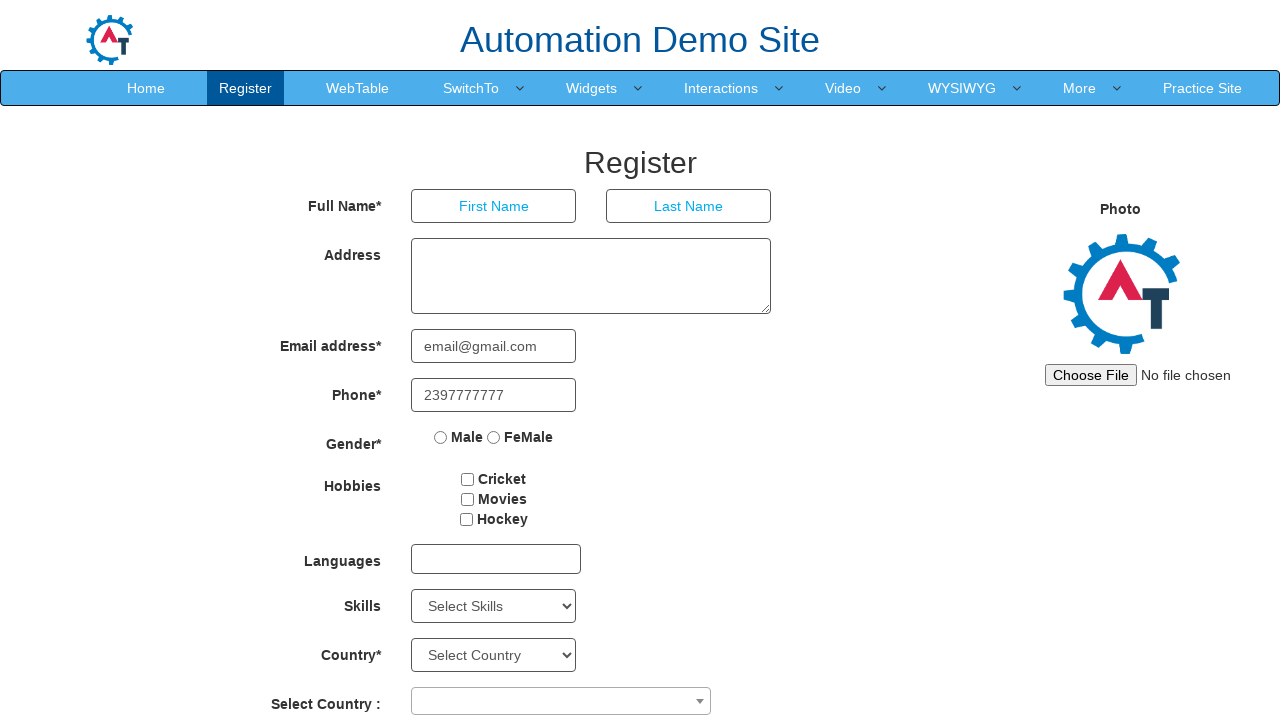

Selected gender radio button at (441, 437) on #basicBootstrapForm > div:nth-child(5) > div > label:nth-child(1) > input
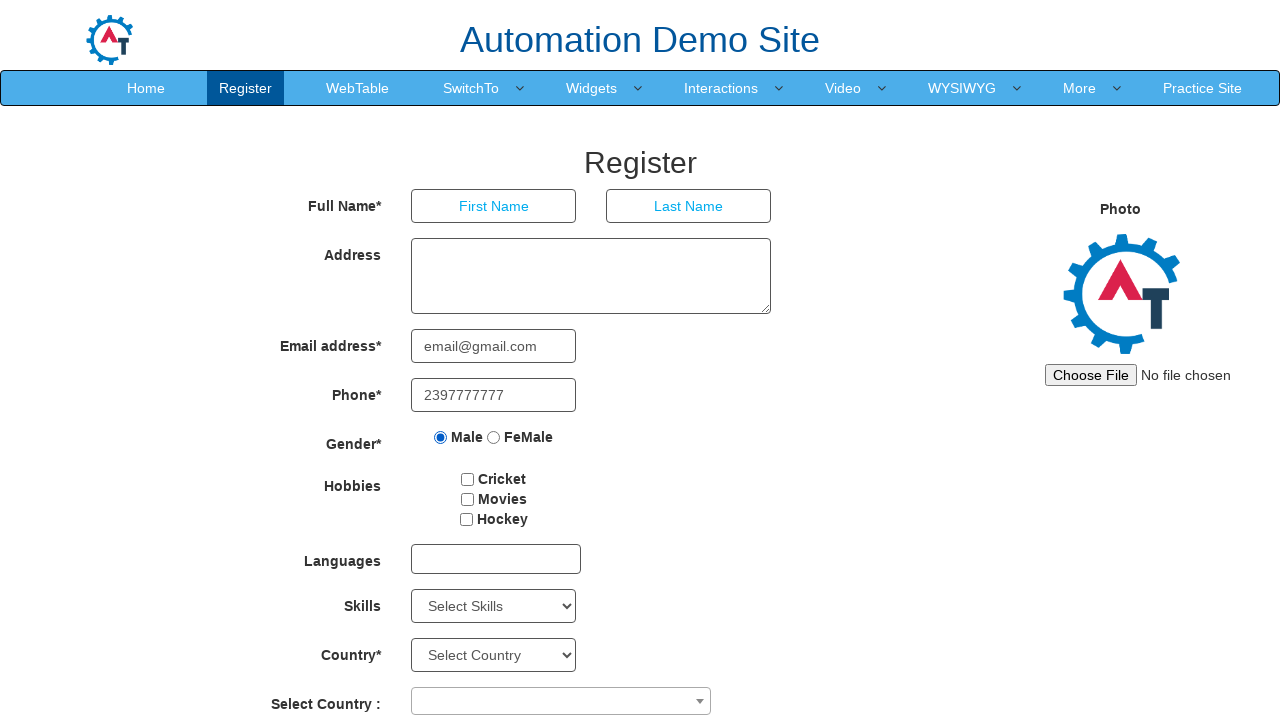

Clicked checkbox 1 at (468, 479) on #checkbox1
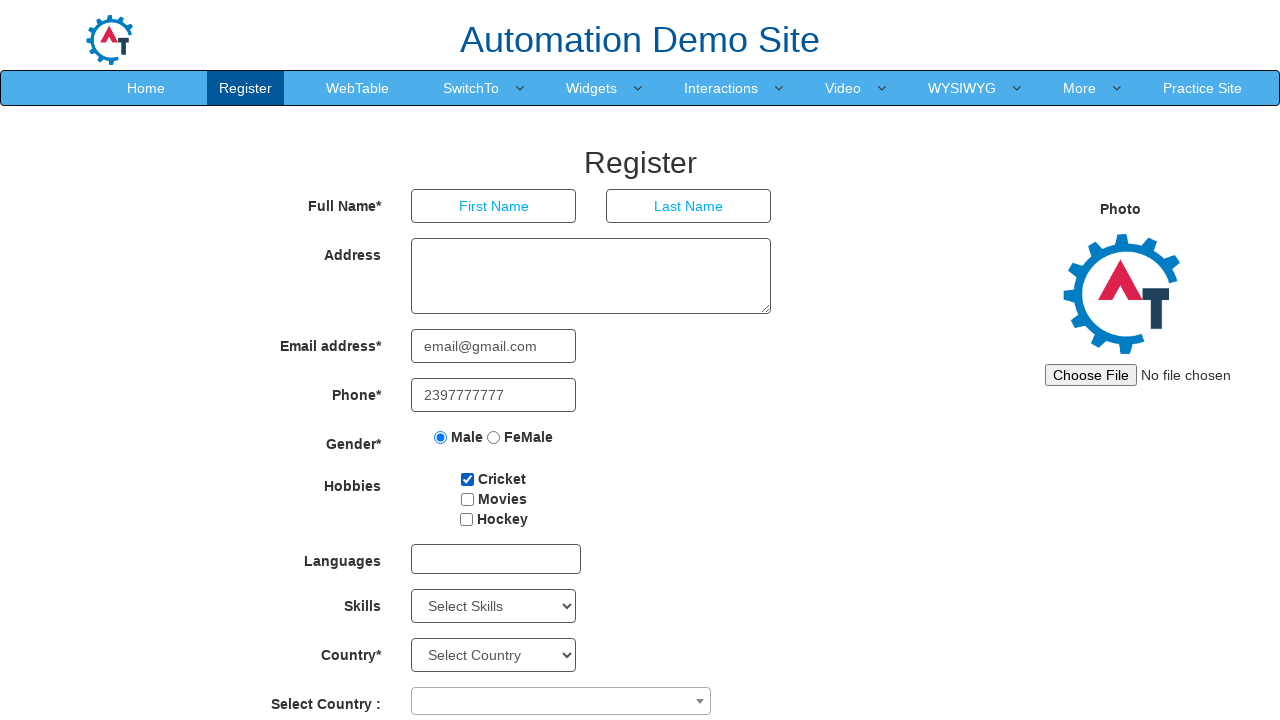

Clicked checkbox 2 at (467, 499) on #checkbox2
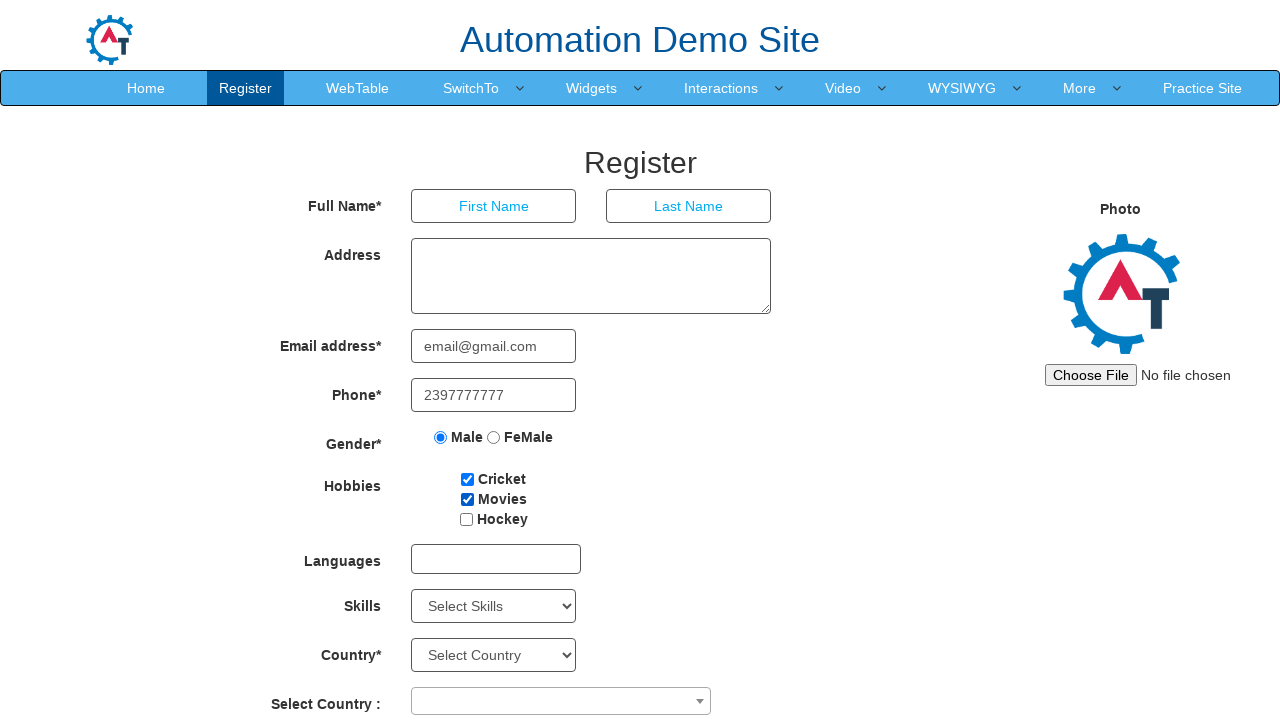

Clicked checkbox 3 at (466, 519) on #checkbox3
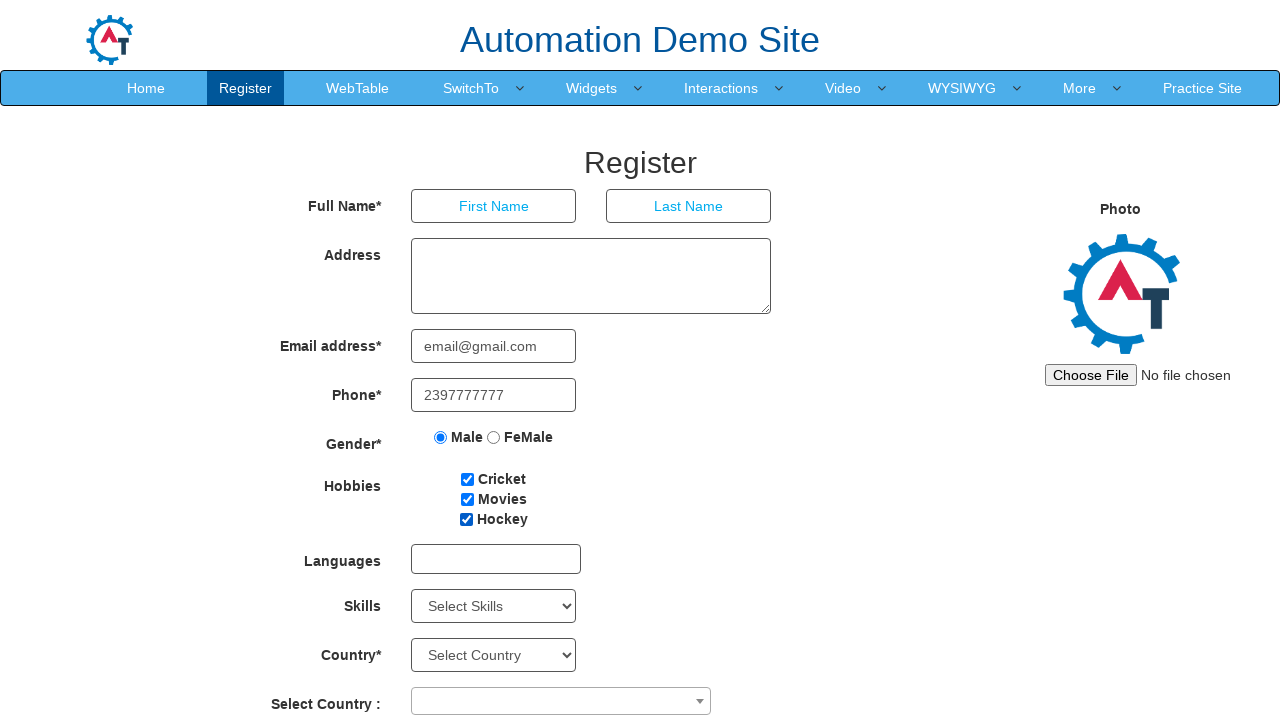

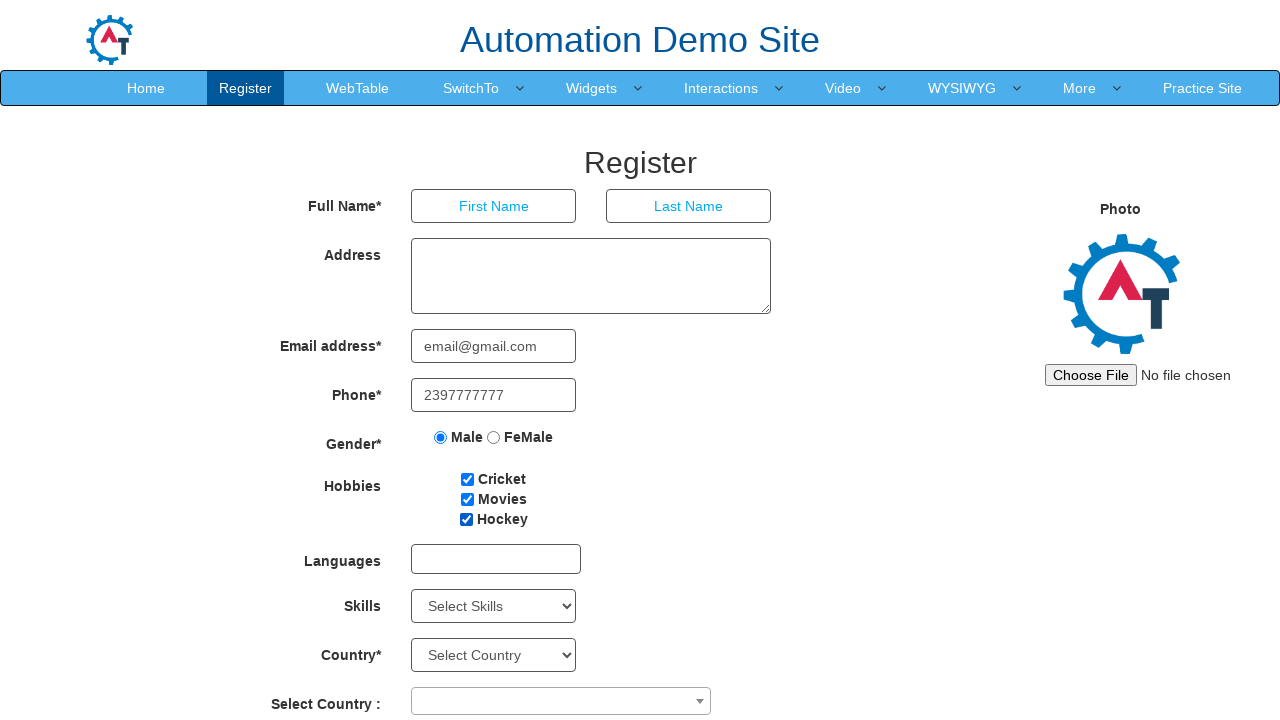